Tests a practice form by filling in email, password, name fields, selecting radio button and dropdown options, submitting the form, and verifying success message appears

Starting URL: https://rahulshettyacademy.com/angularpractice/

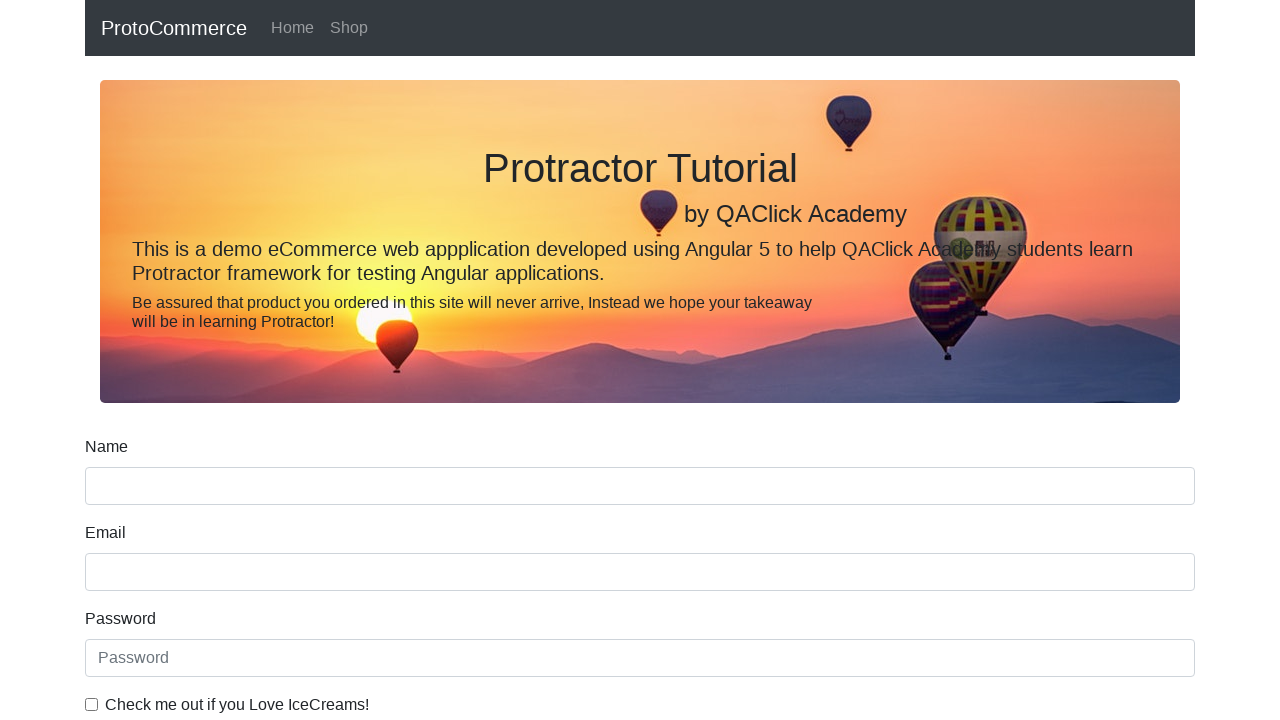

Filled email field with 'hello@gmail.com' on input[name='email']
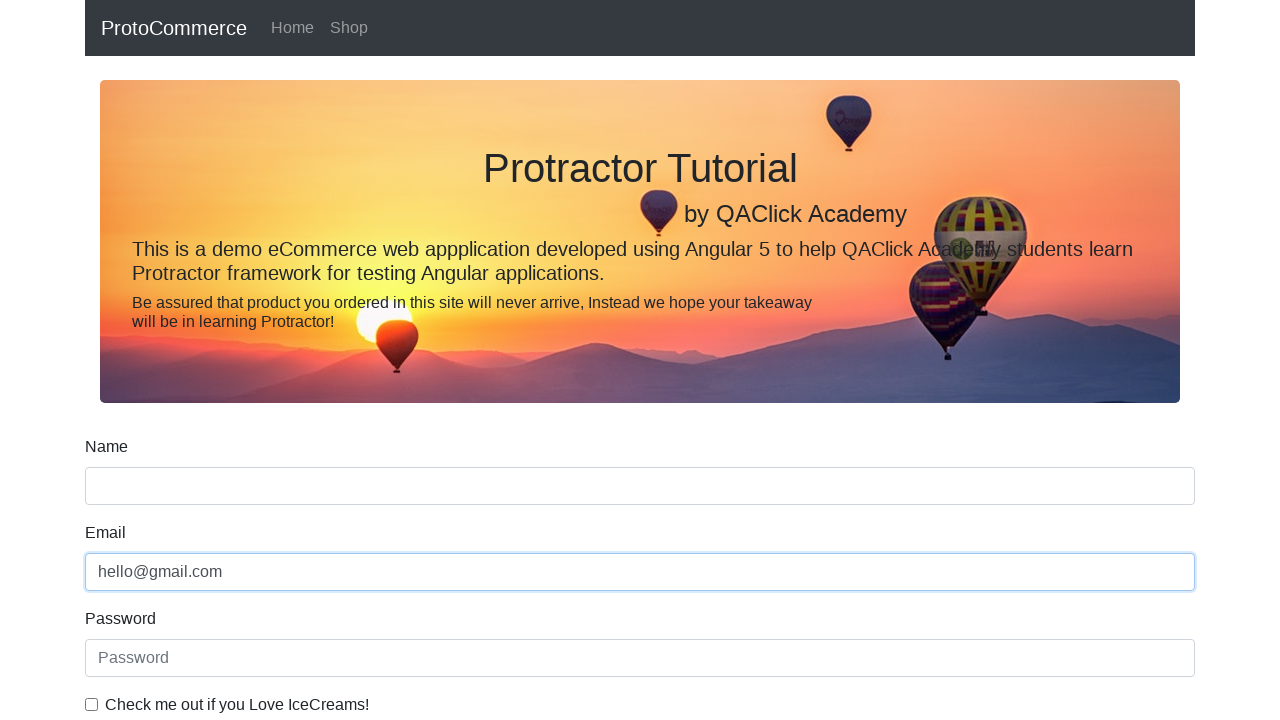

Filled password field with '123456' on #exampleInputPassword1
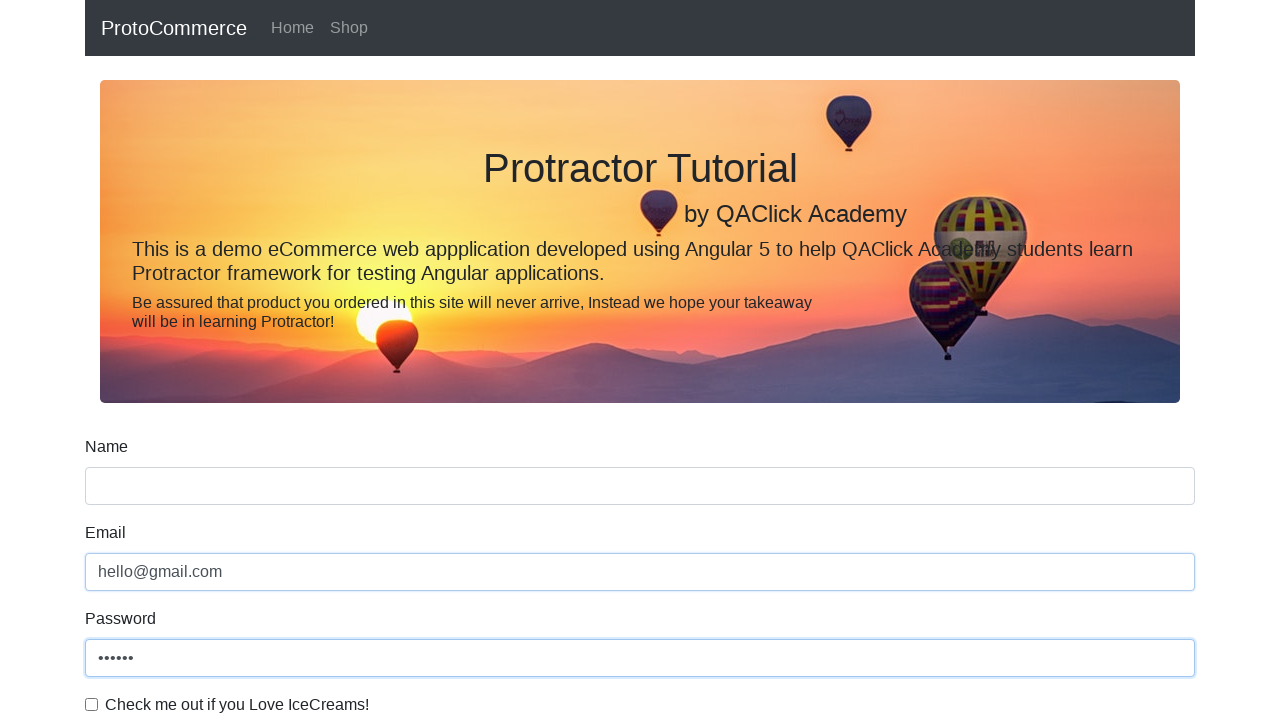

Clicked checkbox at (92, 704) on #exampleCheck1
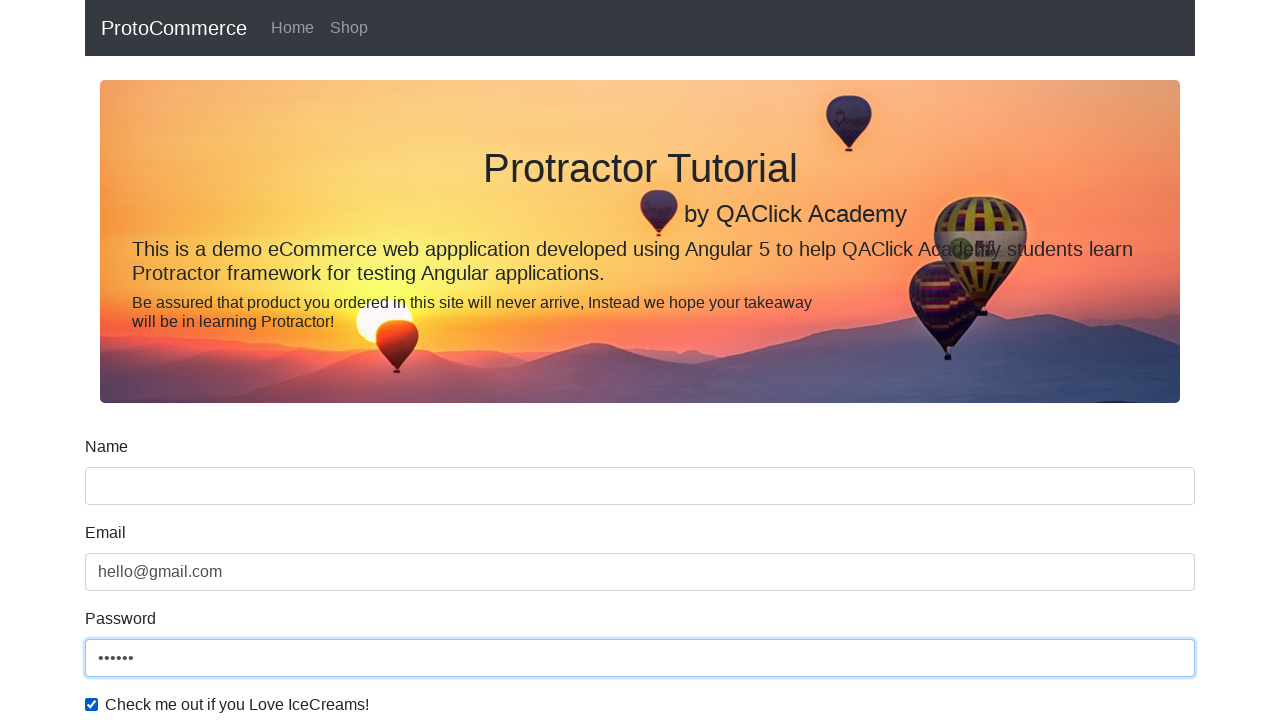

Filled name field with 'Rahul' on input[name='name']
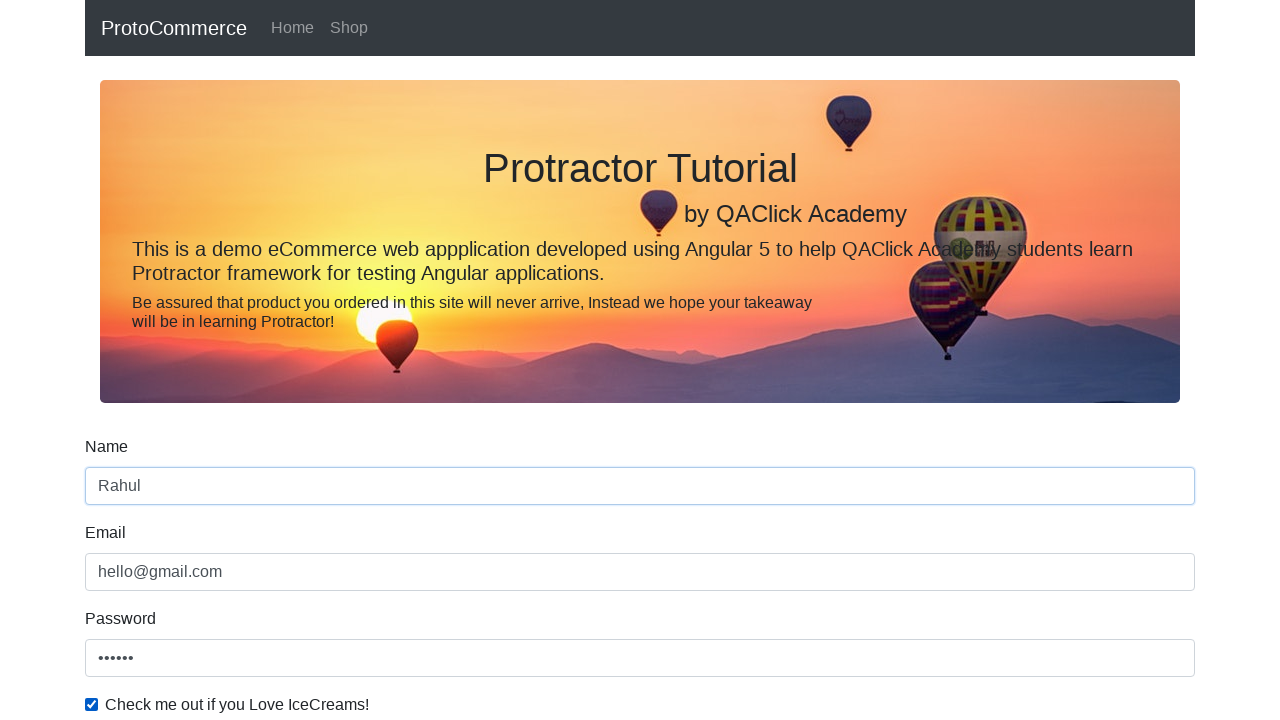

Clicked radio button at (238, 360) on #inlineRadio1
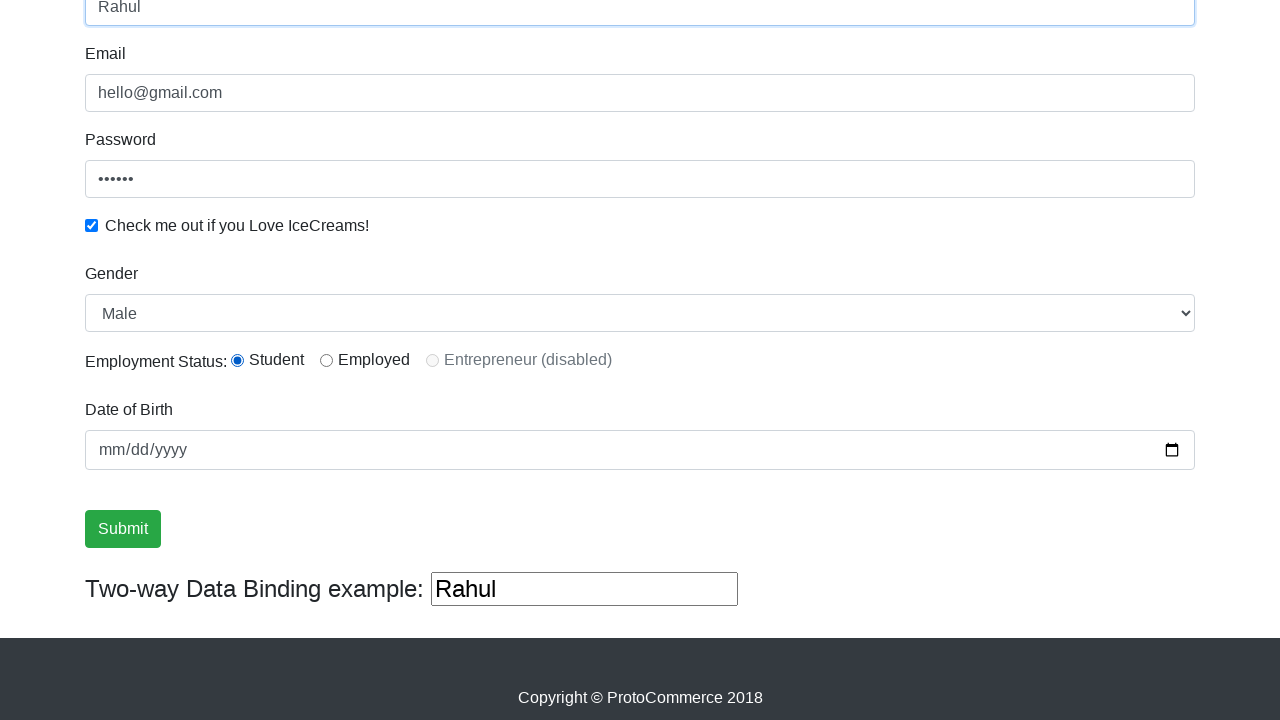

Selected 'Female' from dropdown on #exampleFormControlSelect1
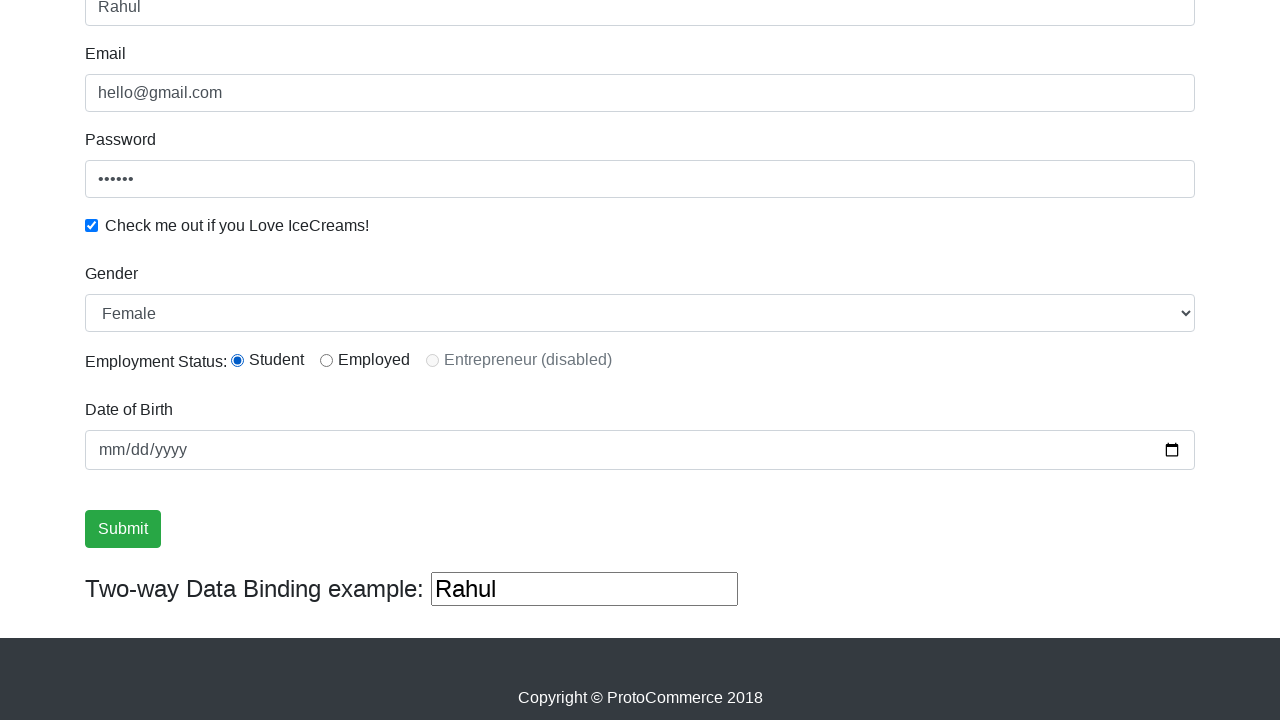

Selected first option (Male) from dropdown on #exampleFormControlSelect1
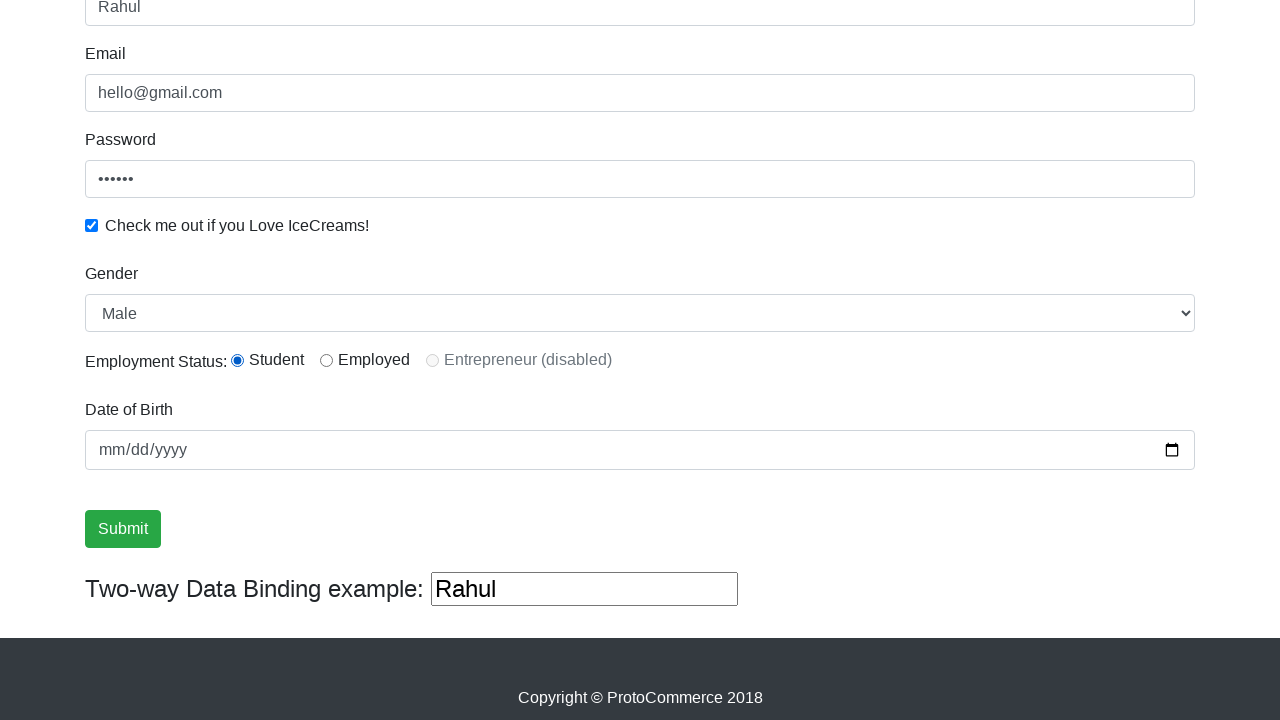

Clicked submit button at (123, 529) on input[type='submit']
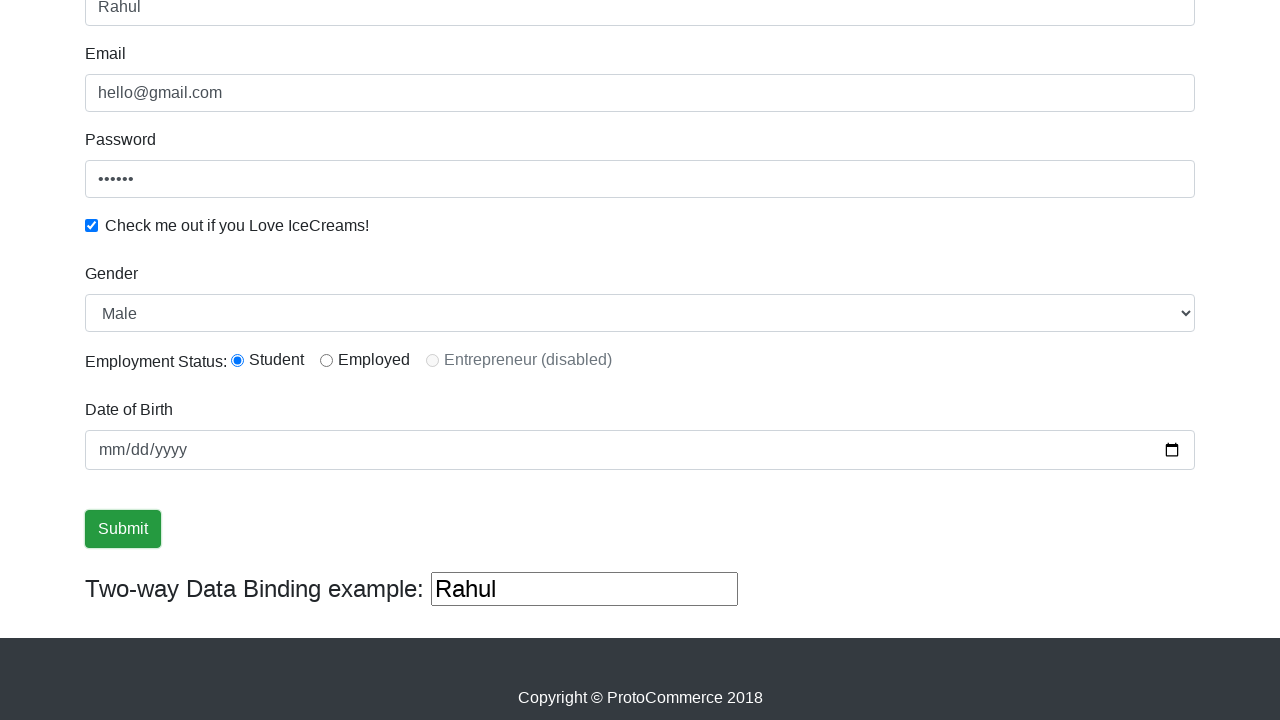

Success message appeared on page
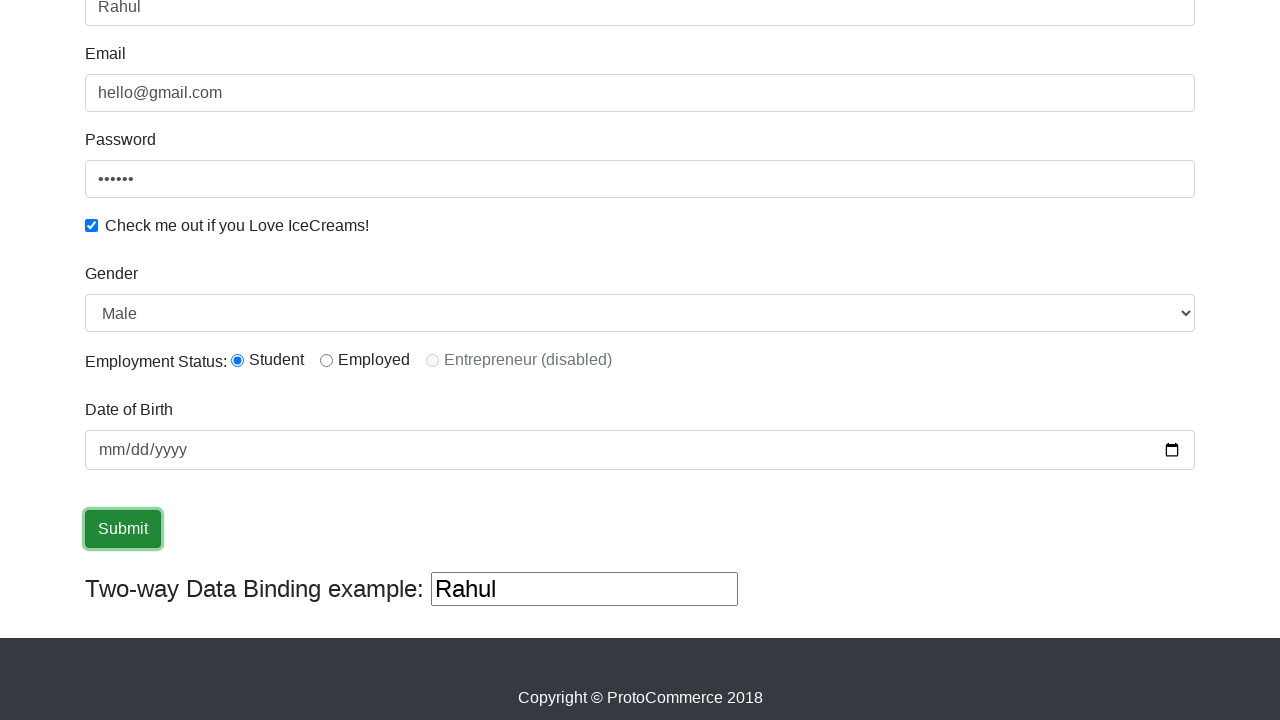

Retrieved success message: '
                    ×
                    Success! The Form has been submitted successfully!.
                  '
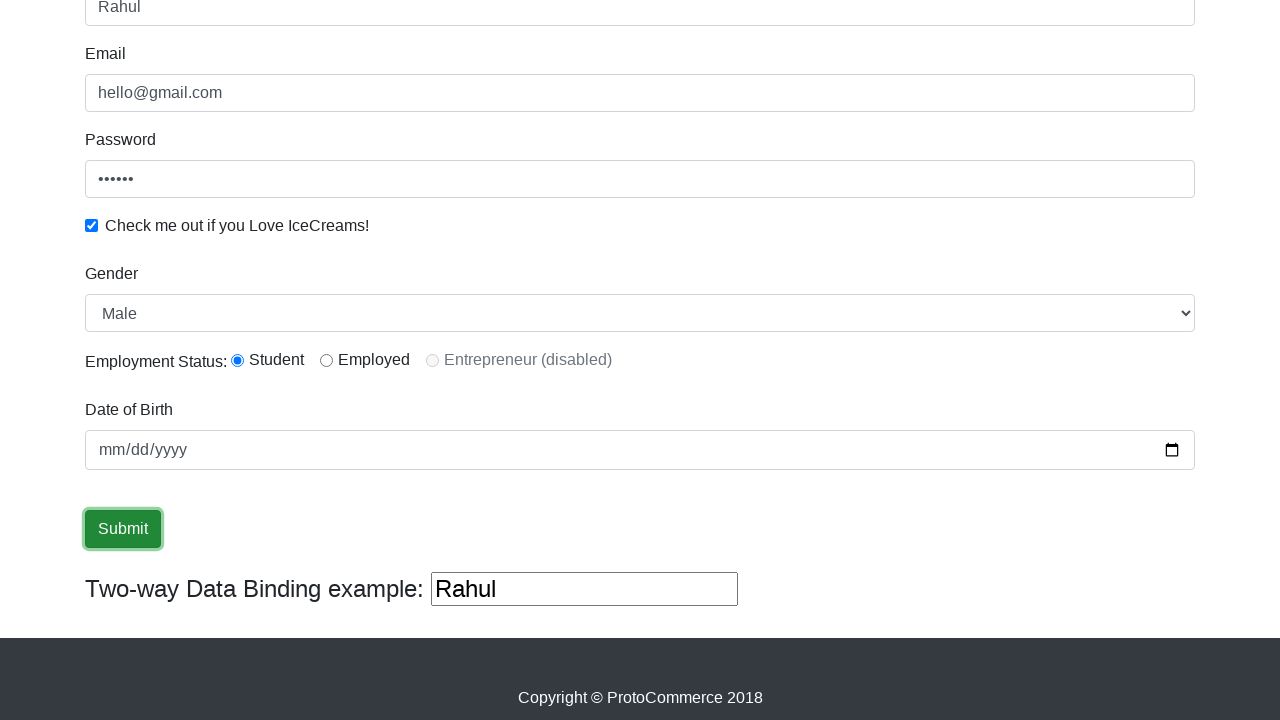

Verified that 'Success' text is present in message
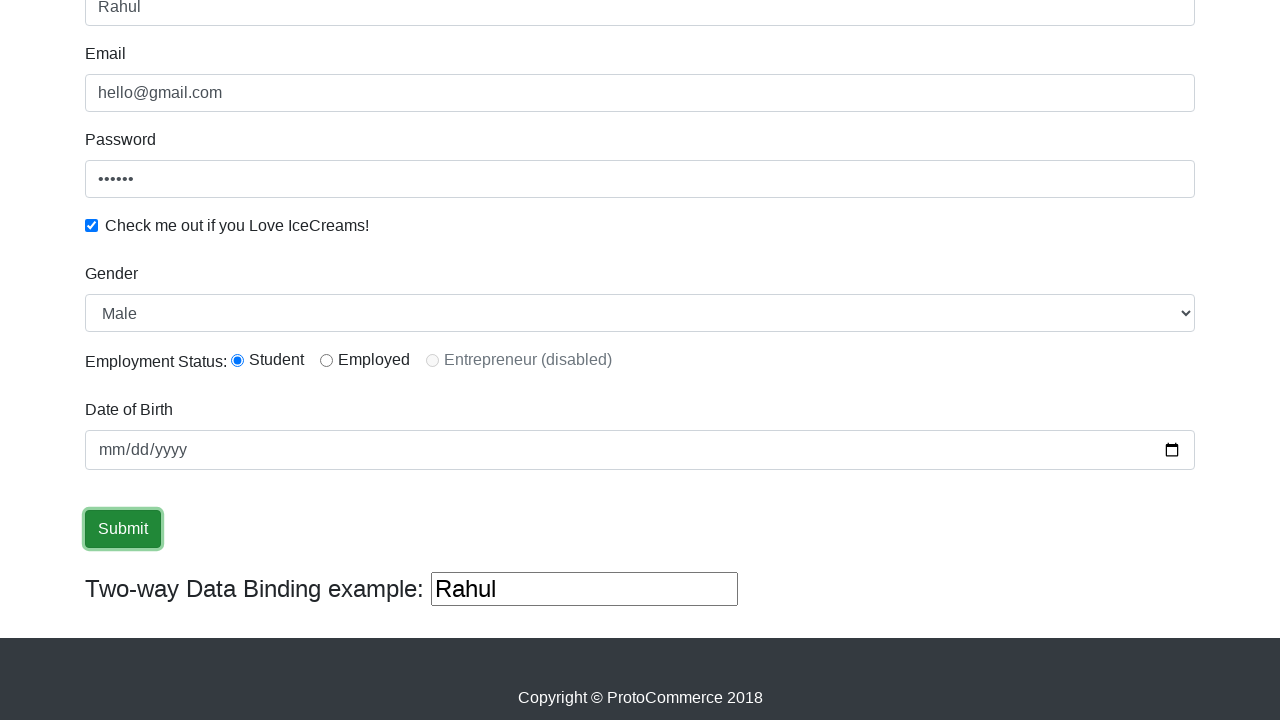

Filled third text input with 'helloagain' on (//input[@type='text'])[3]
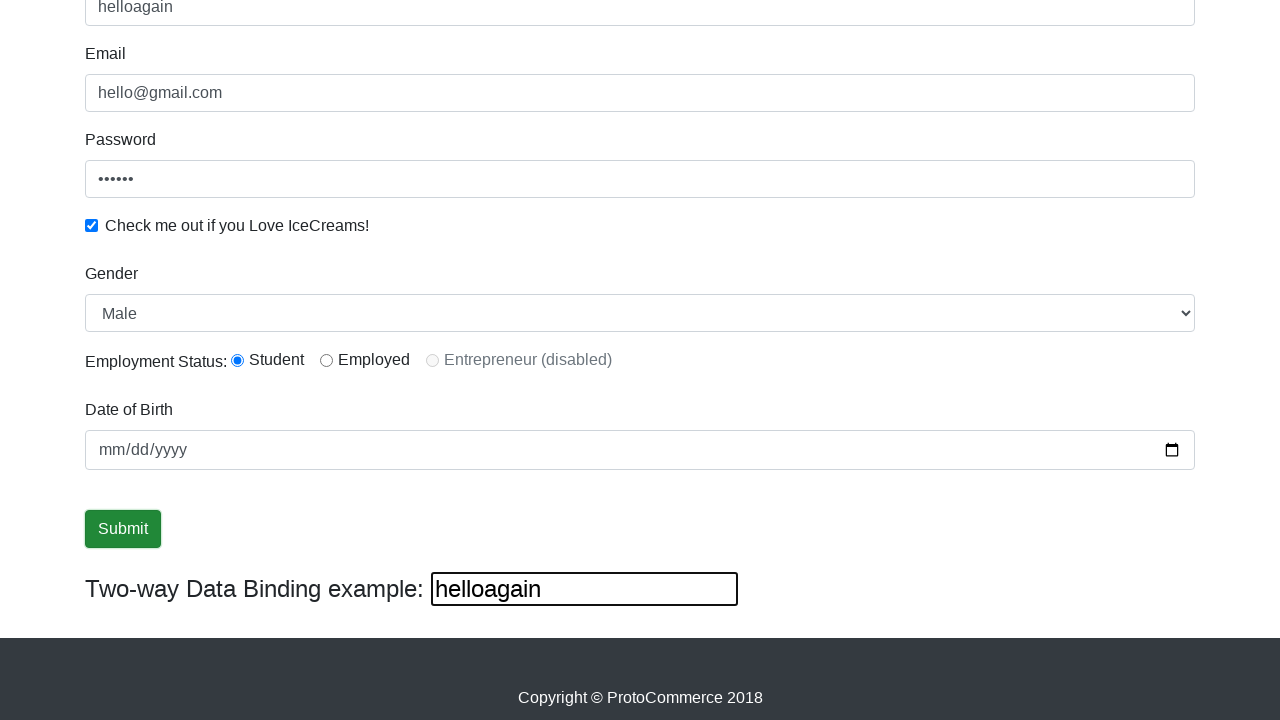

Cleared third text input field on (//input[@type='text'])[3]
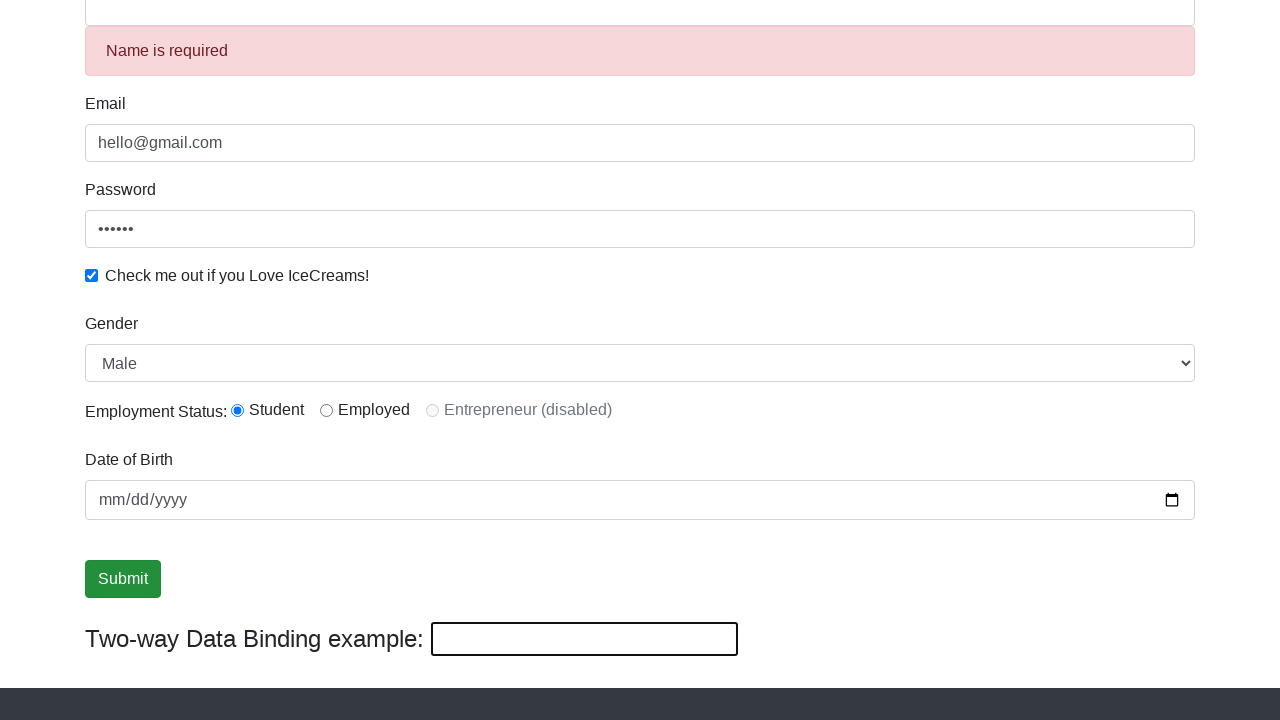

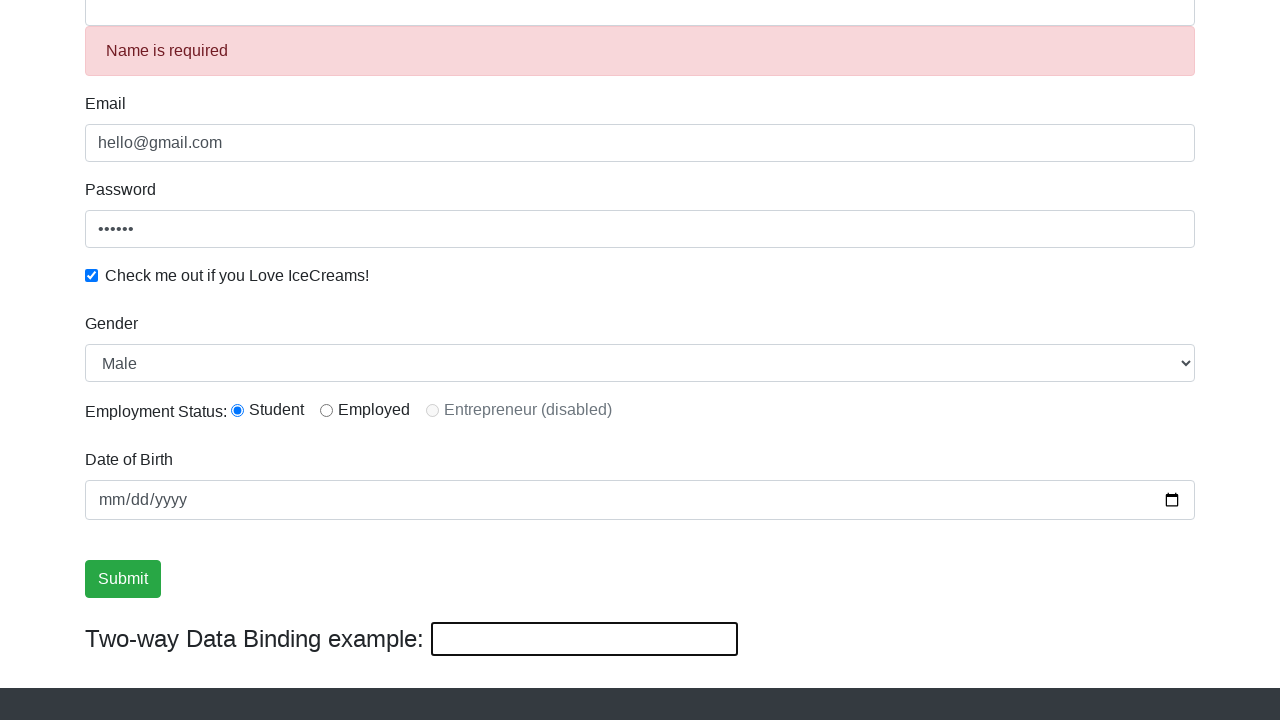